Tests clicking the Docs tab on the Hugging Face homepage navigation

Starting URL: https://huggingface.co/

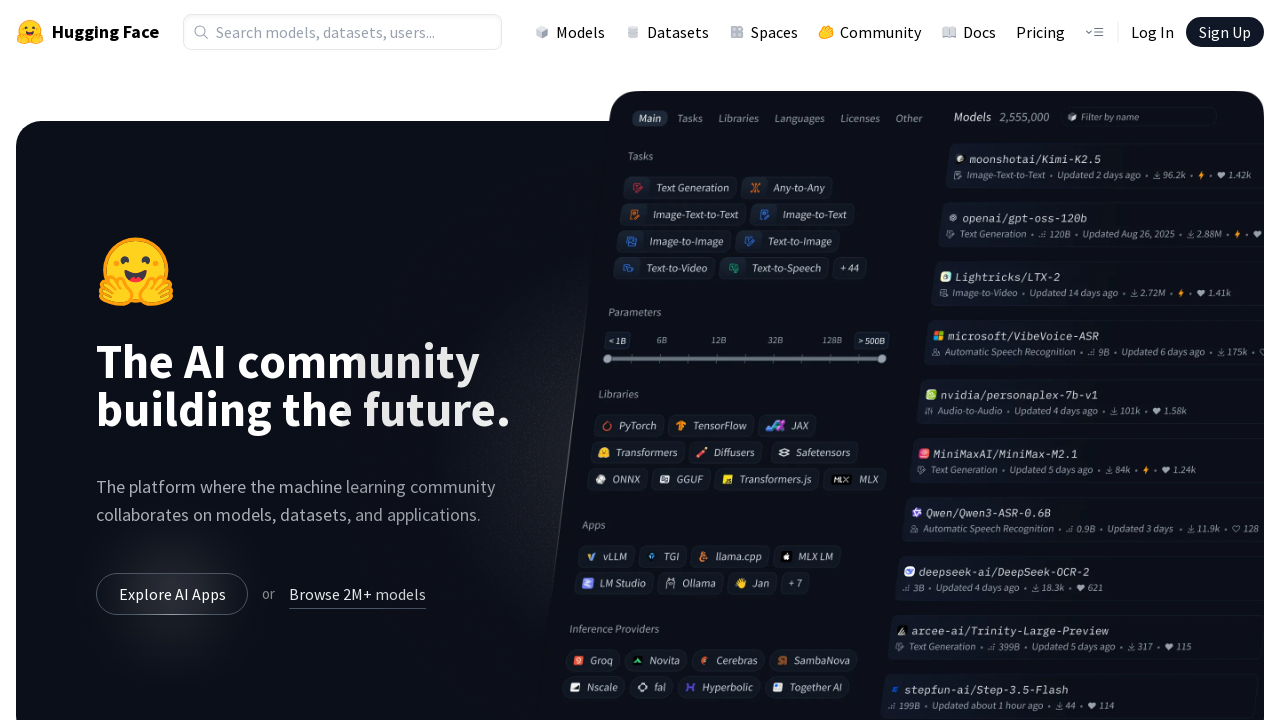

Navigated to Hugging Face homepage
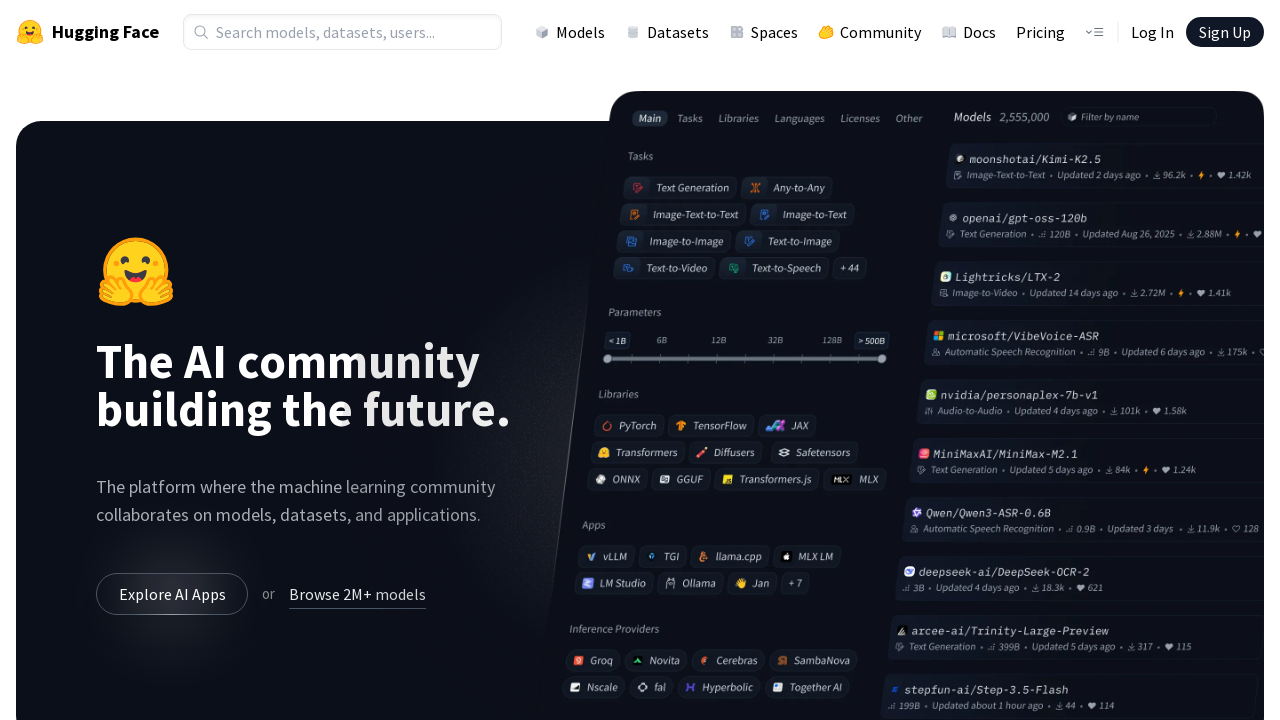

Clicked the Docs tab in navigation at (968, 32) on a[href='/docs']
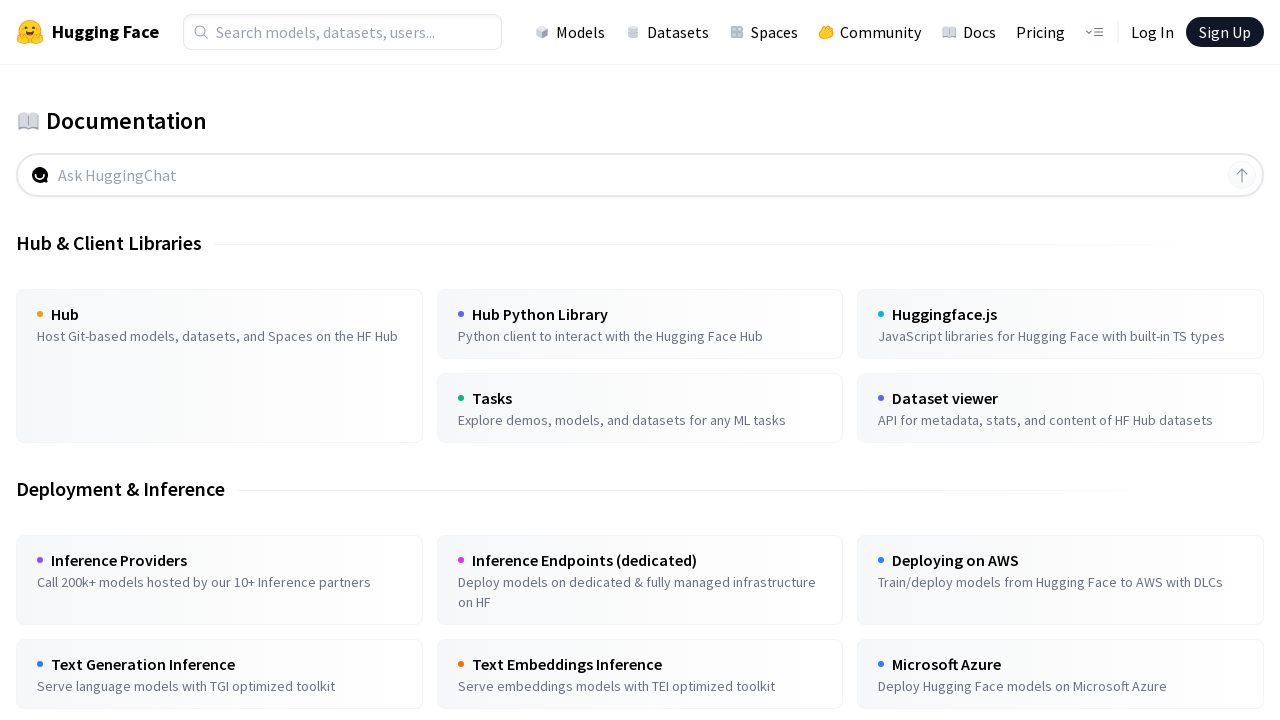

Navigation to Docs page completed
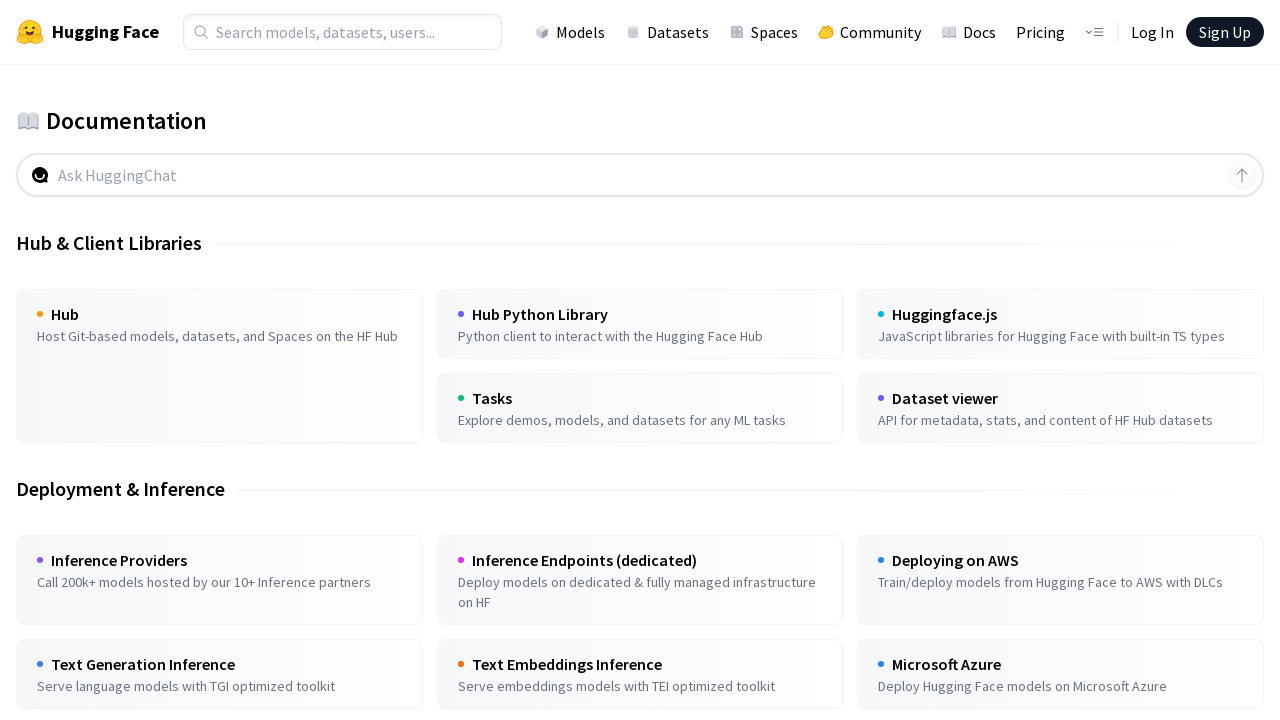

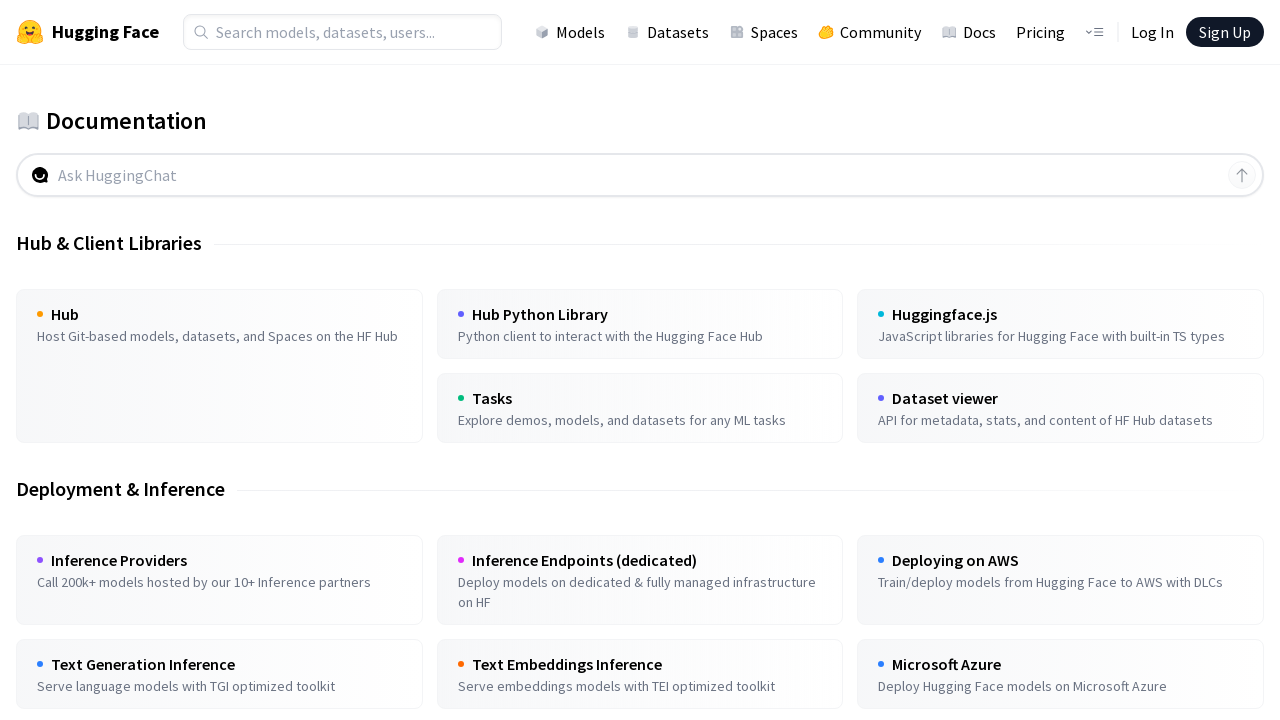